Demonstrates nested element selection by first locating a search form container, then finding and filling the search input within it.

Starting URL: https://www.bilibili.com/?spm_id_from=333.337.0.0

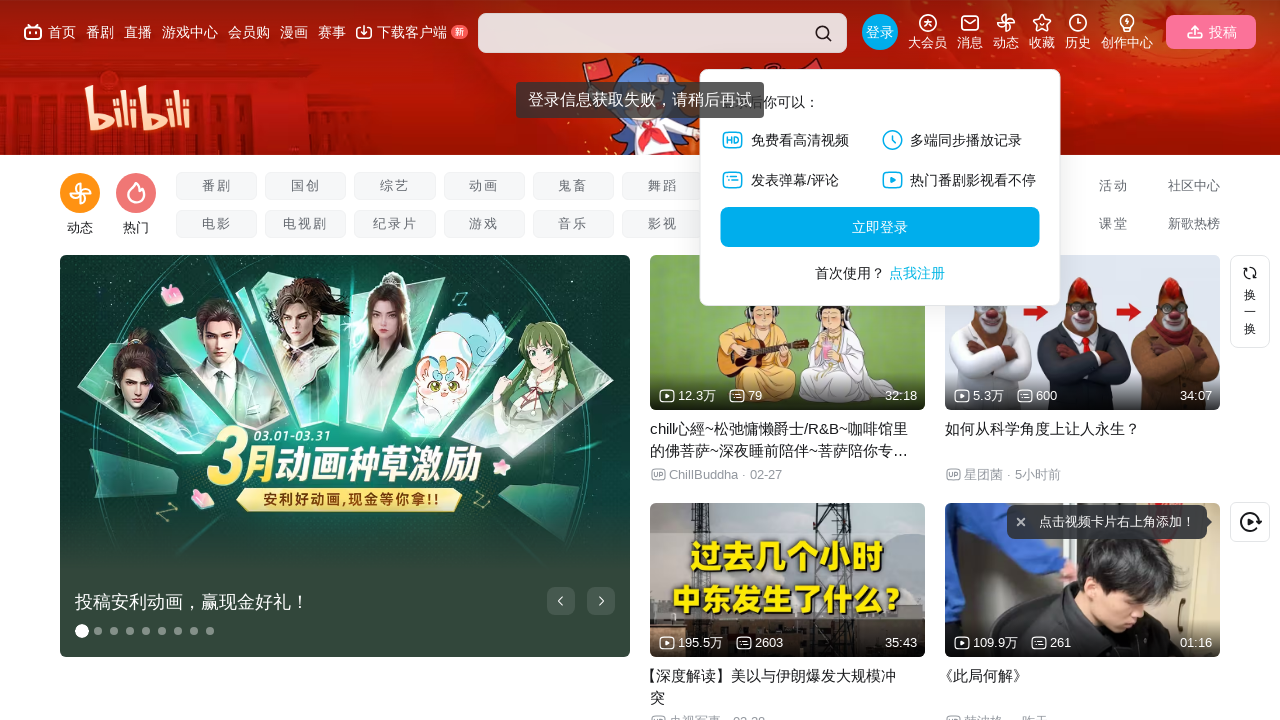

Filled search input within search form container with '自动化测试' on #nav-searchform input
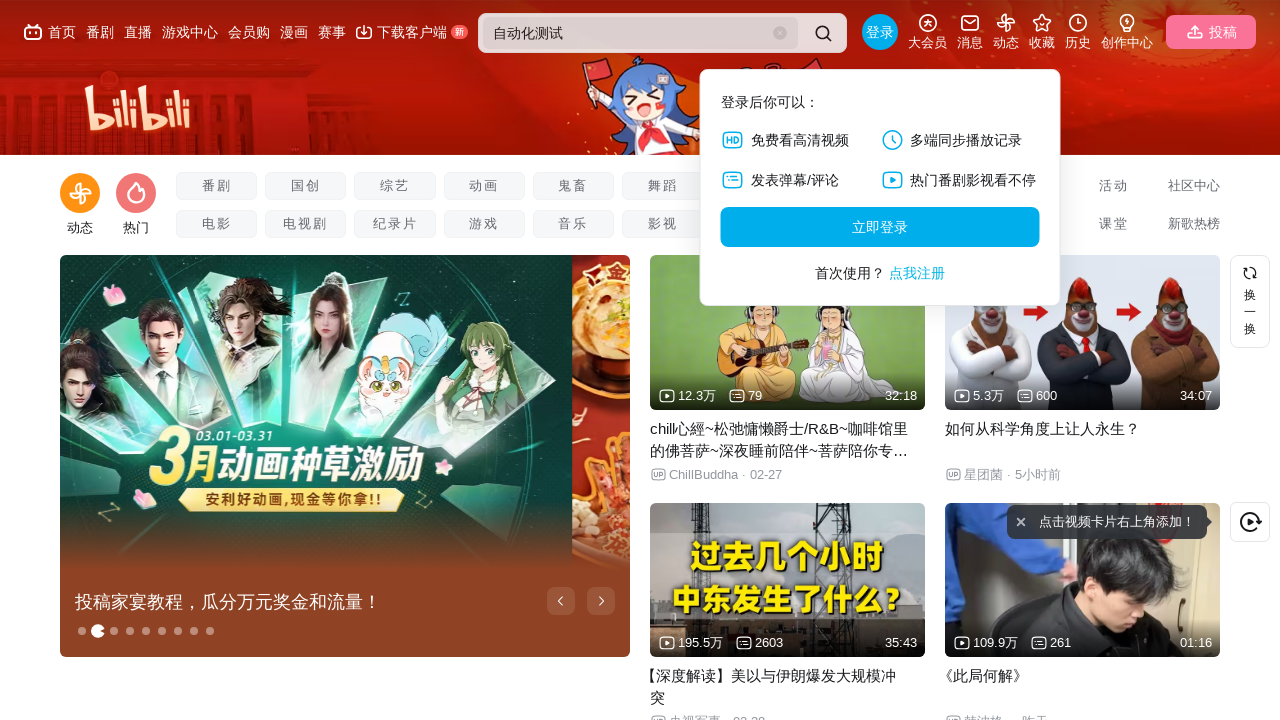

Pressed Enter to submit the search query on #nav-searchform input
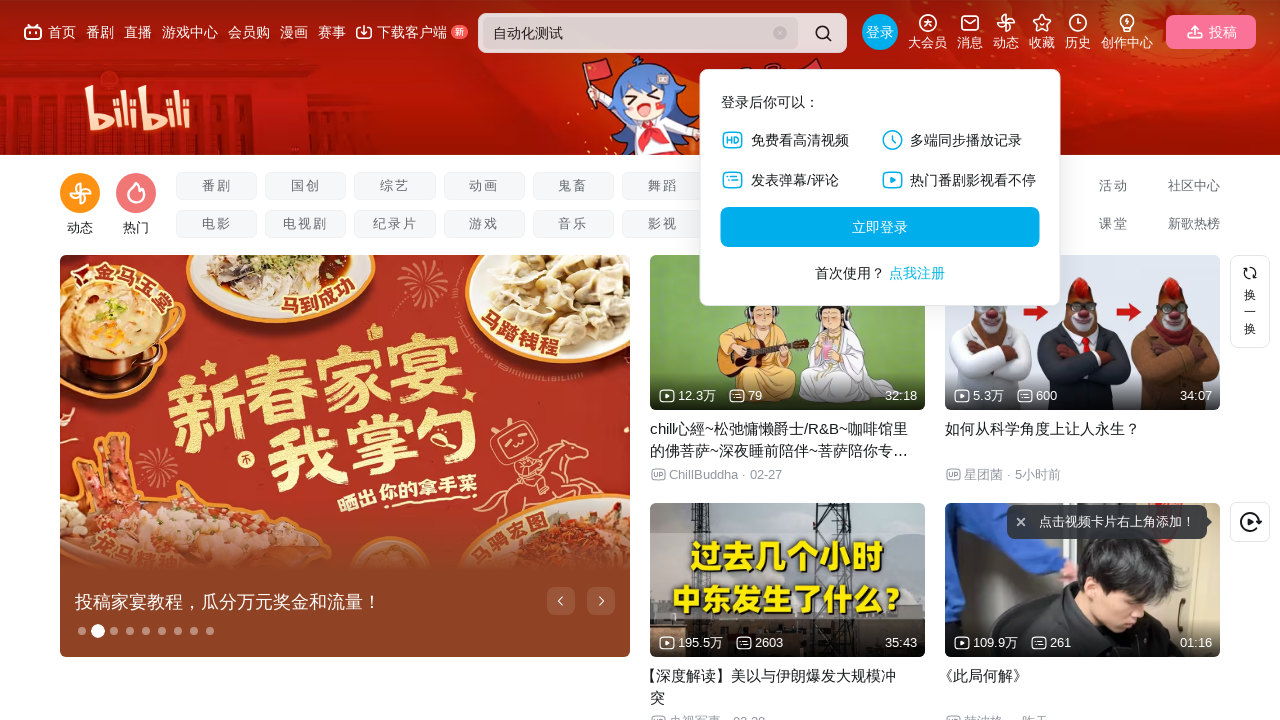

Waited for search results page to load (networkidle)
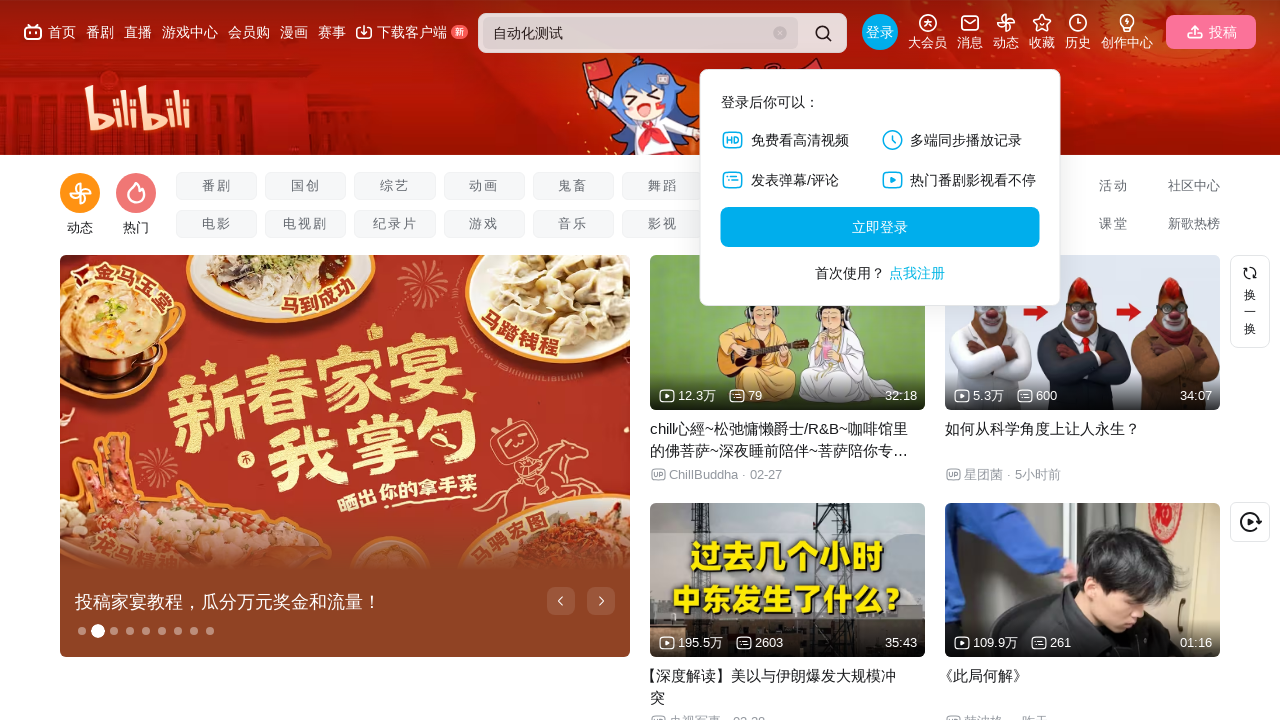

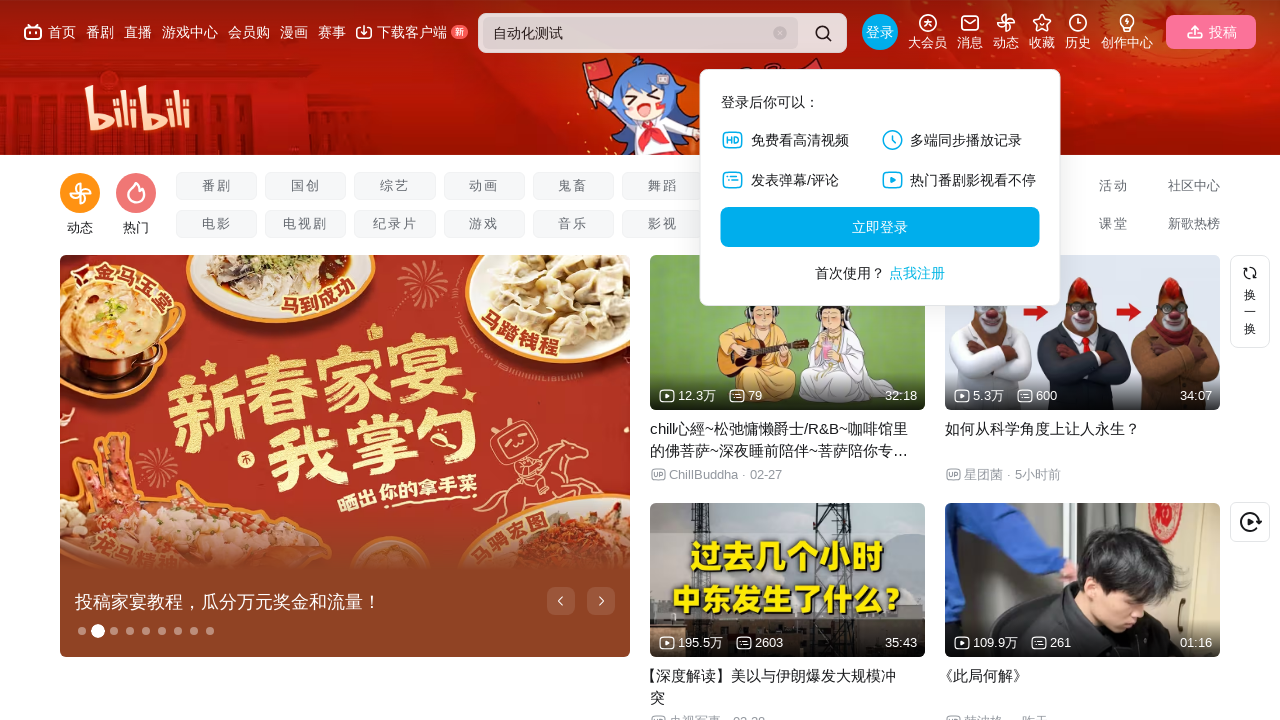